Navigates to anhtester.com and clicks on the "Website Testing" section heading

Starting URL: https://anhtester.com

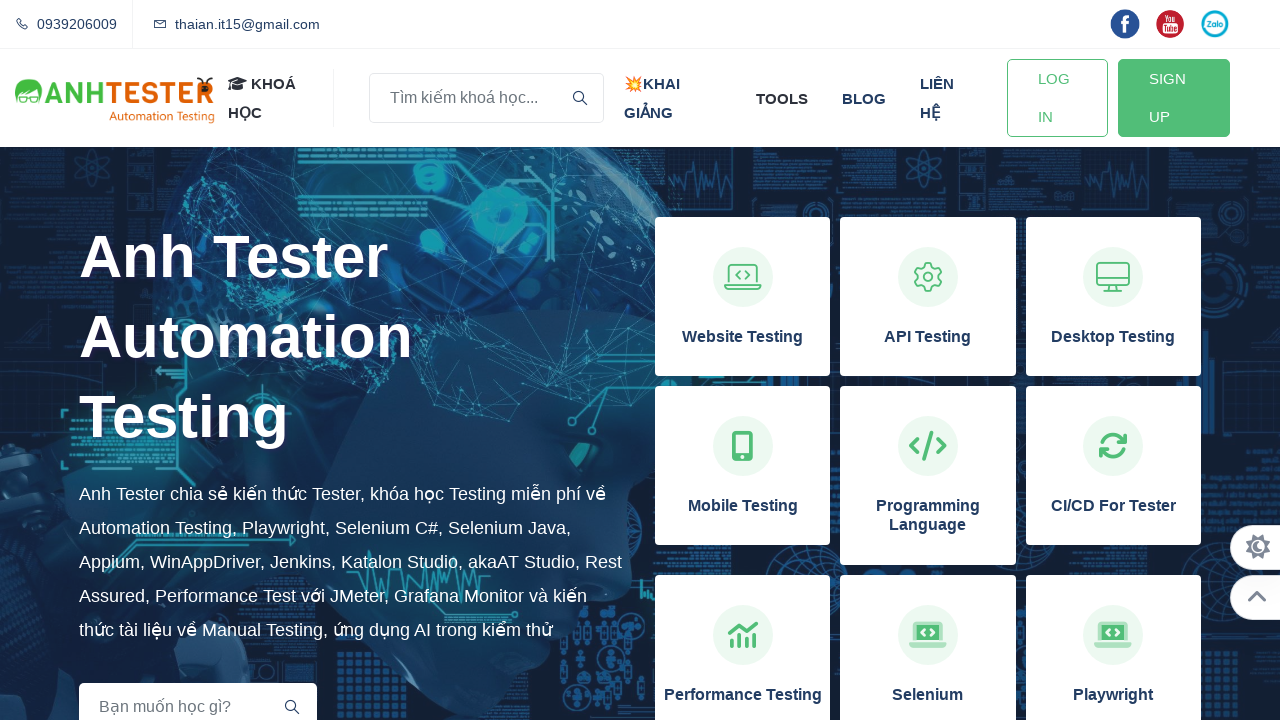

Waited for page to load (domcontentloaded)
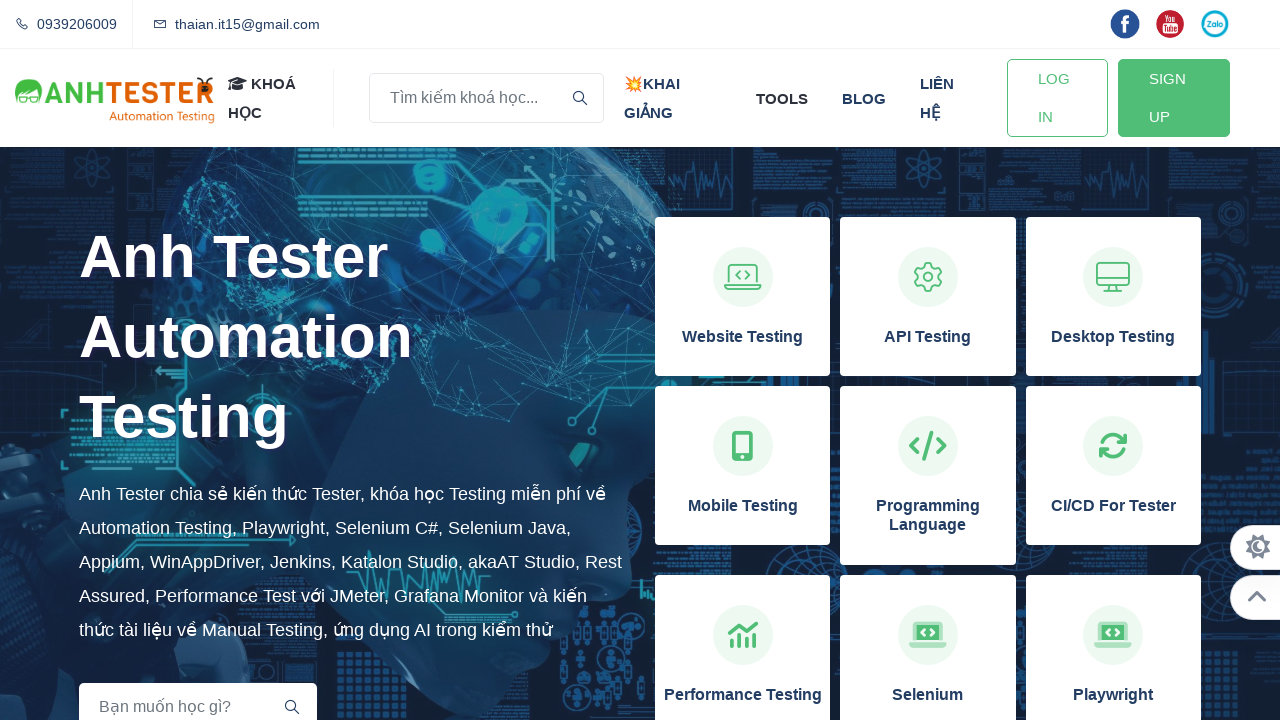

Clicked on the 'Website Testing' section heading at (743, 337) on xpath=//h3[normalize-space()='Website Testing']
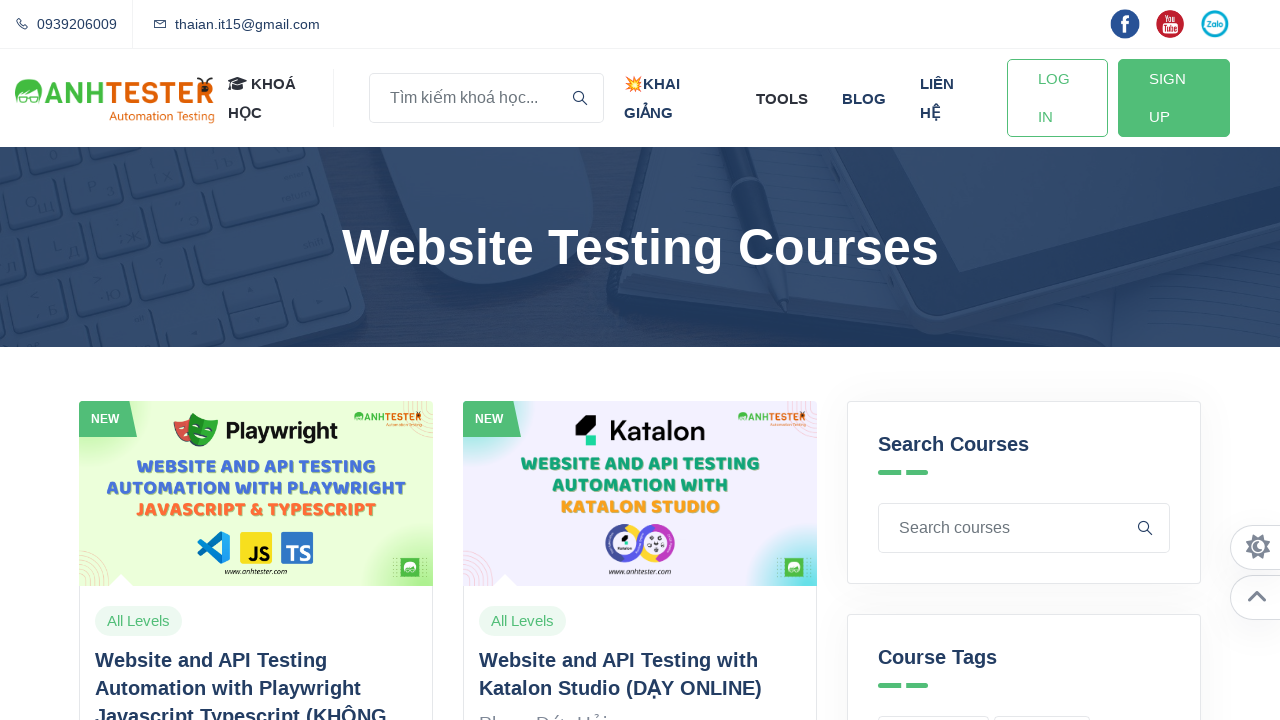

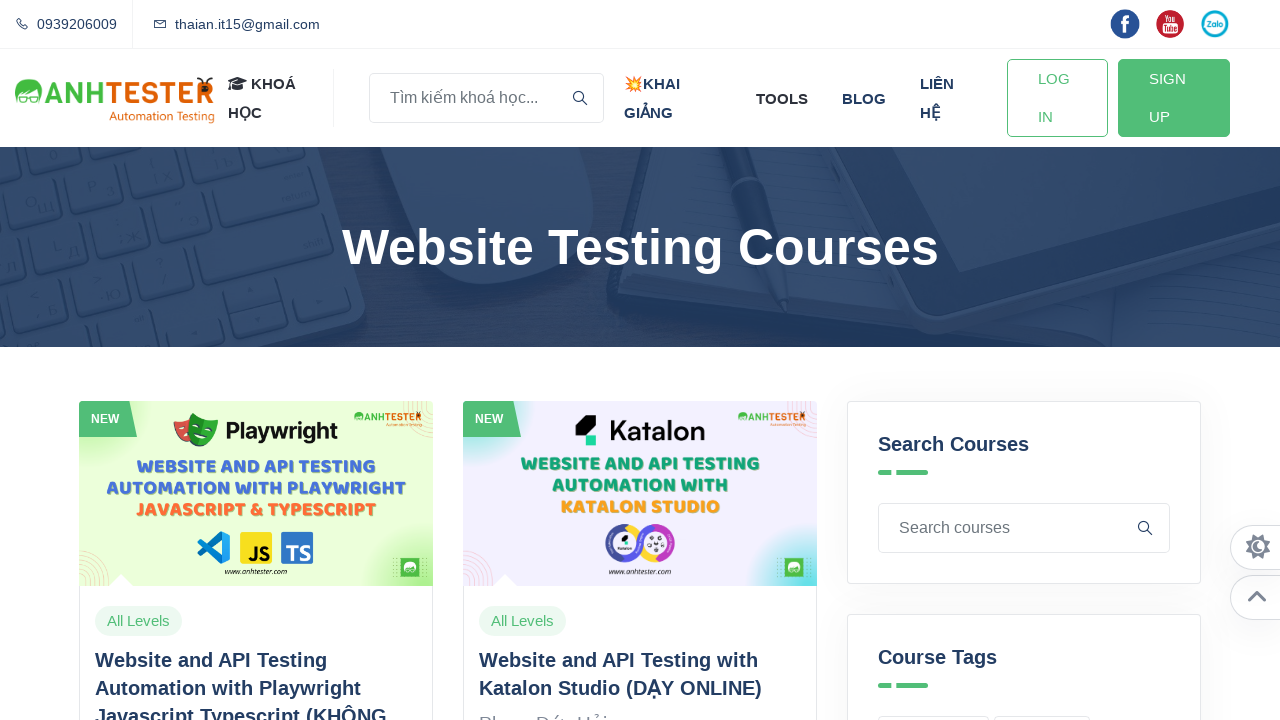